Navigates to OrangeHRM's 30-day free trial page and verifies the page loads successfully

Starting URL: https://www.orangehrm.com/en/30-day-free-trial

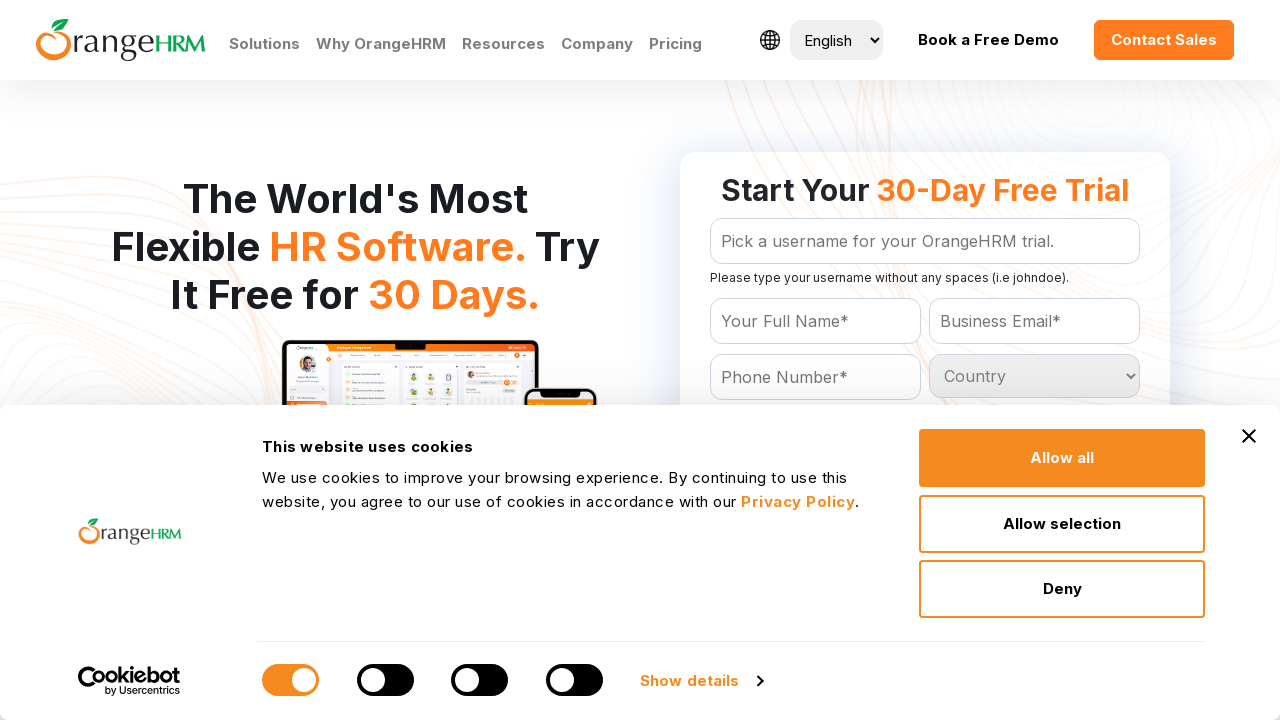

Waited for DOM content to load on OrangeHRM 30-day free trial page
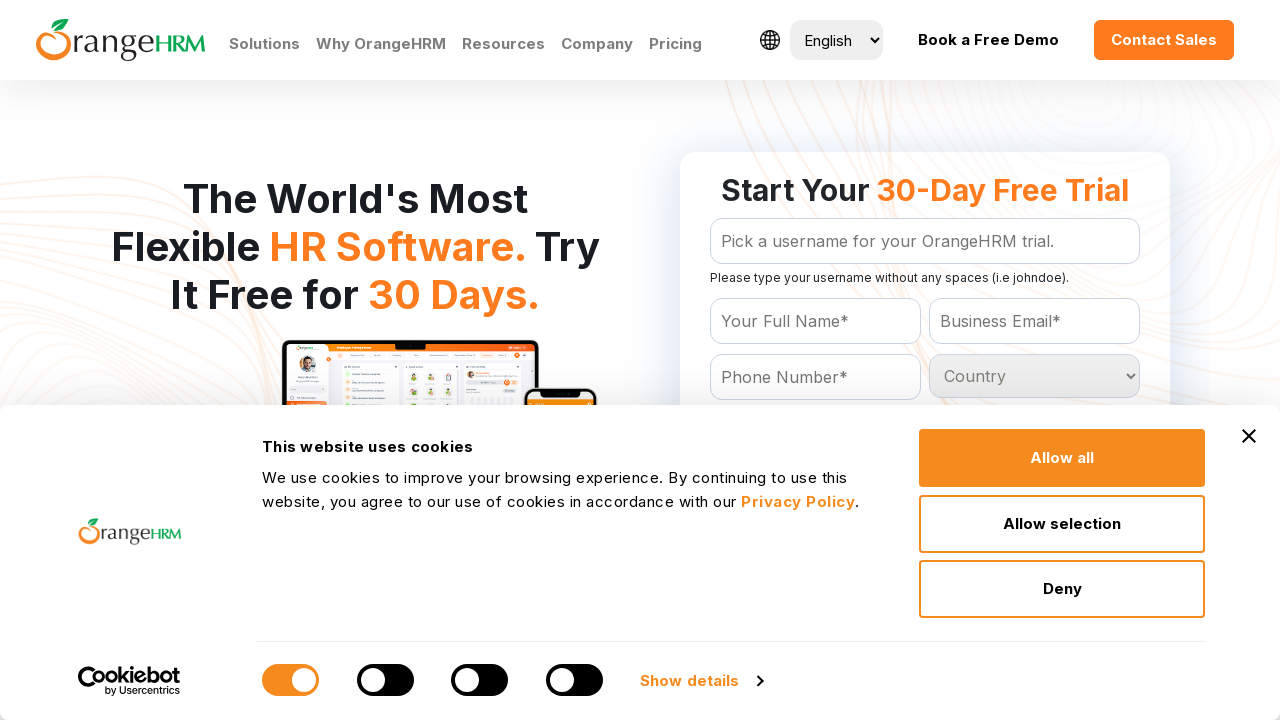

Retrieved page title: 30-Day Advanced Free Trial | HR Software | HRMS | OrangeHRM
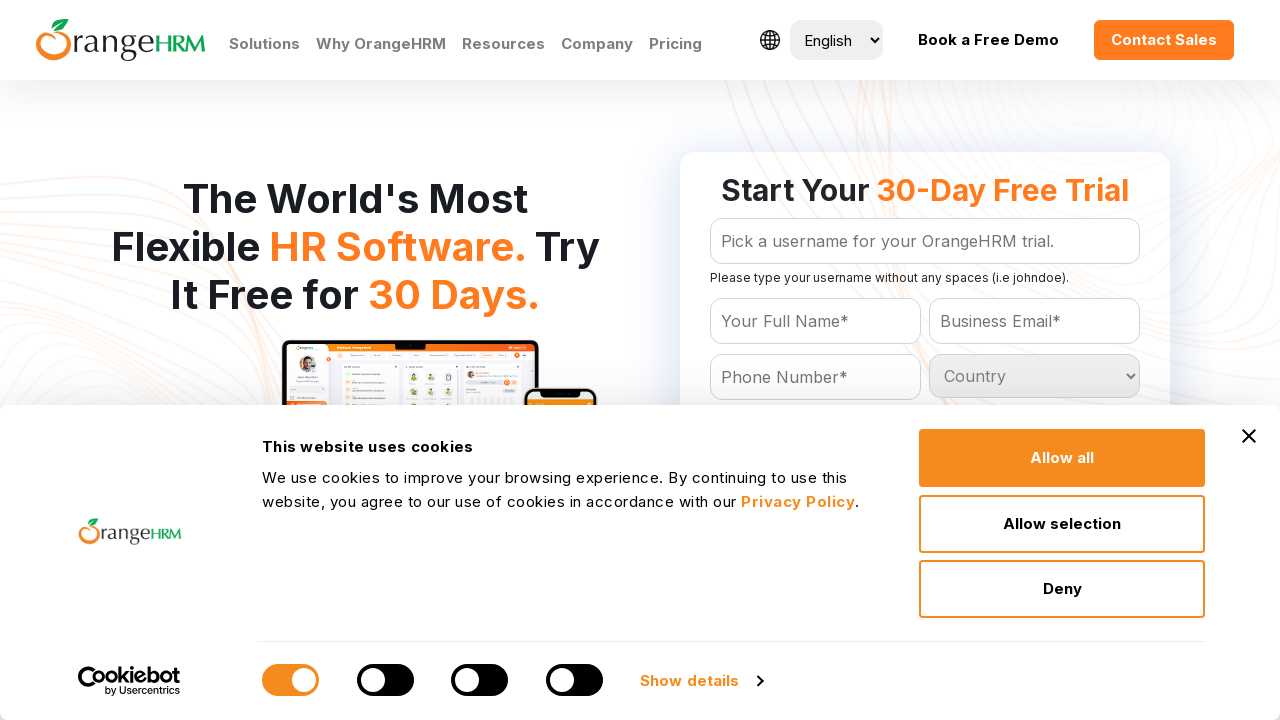

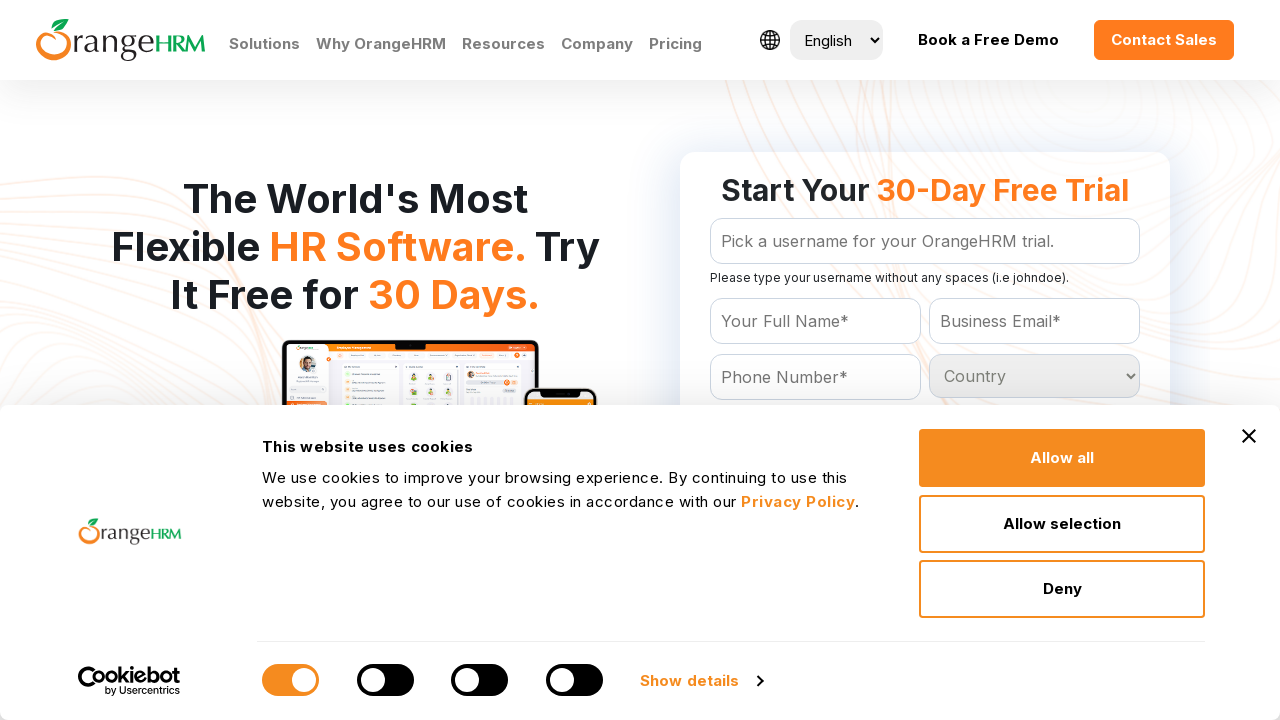